Navigates to a playground page, clicks on Check Box section, and checks all checkboxes on the page

Starting URL: https://mrreddyautomation.com/playground/

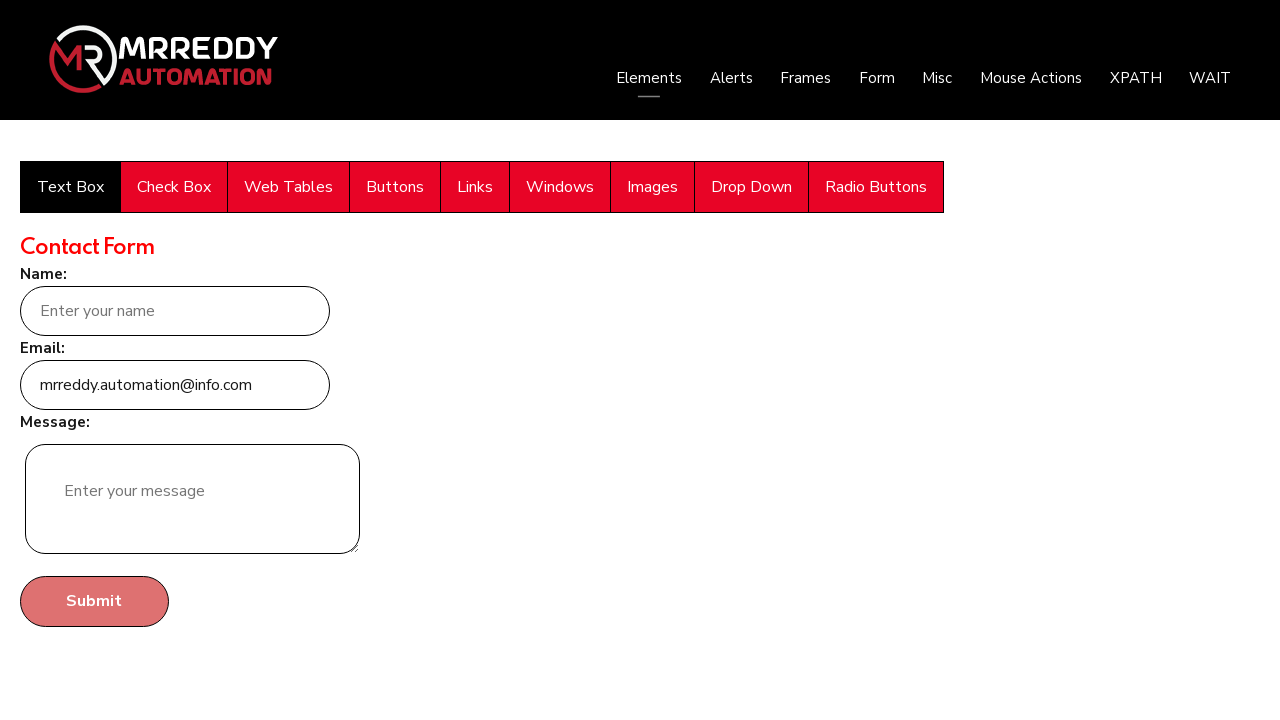

Navigated to playground page
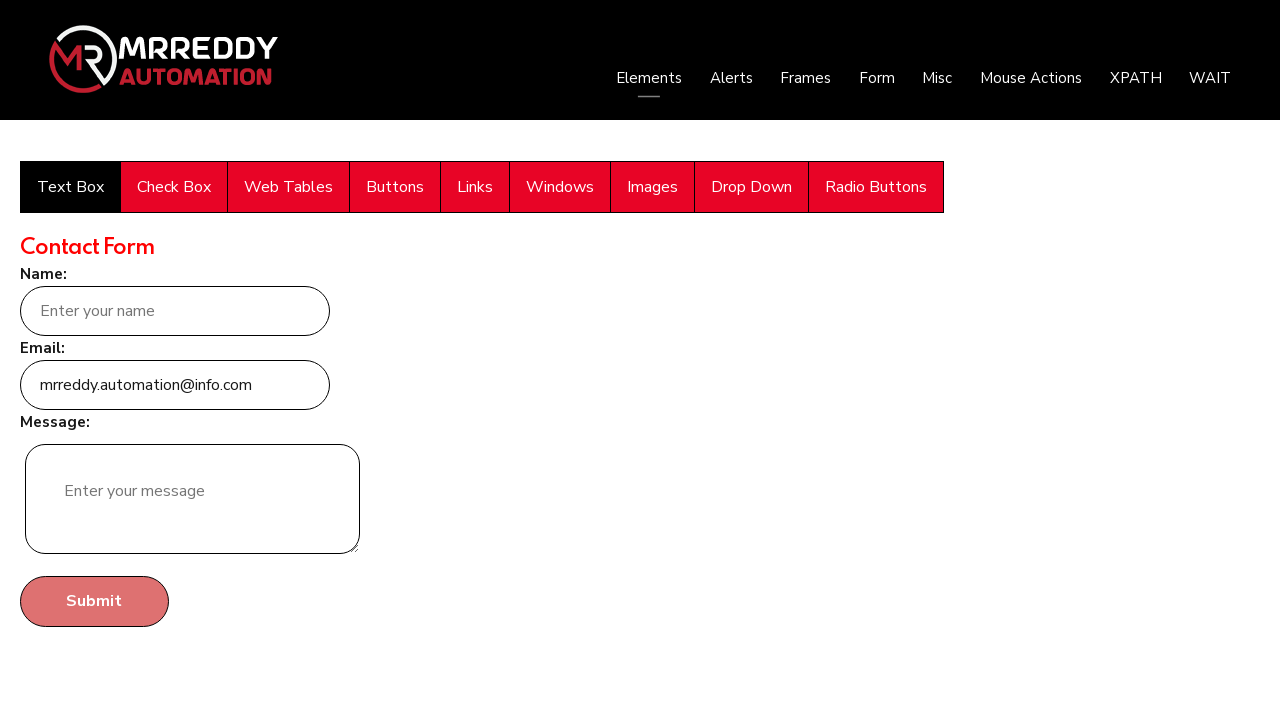

Clicked on Check Box section at (174, 187) on xpath=//span[text()='Check Box']
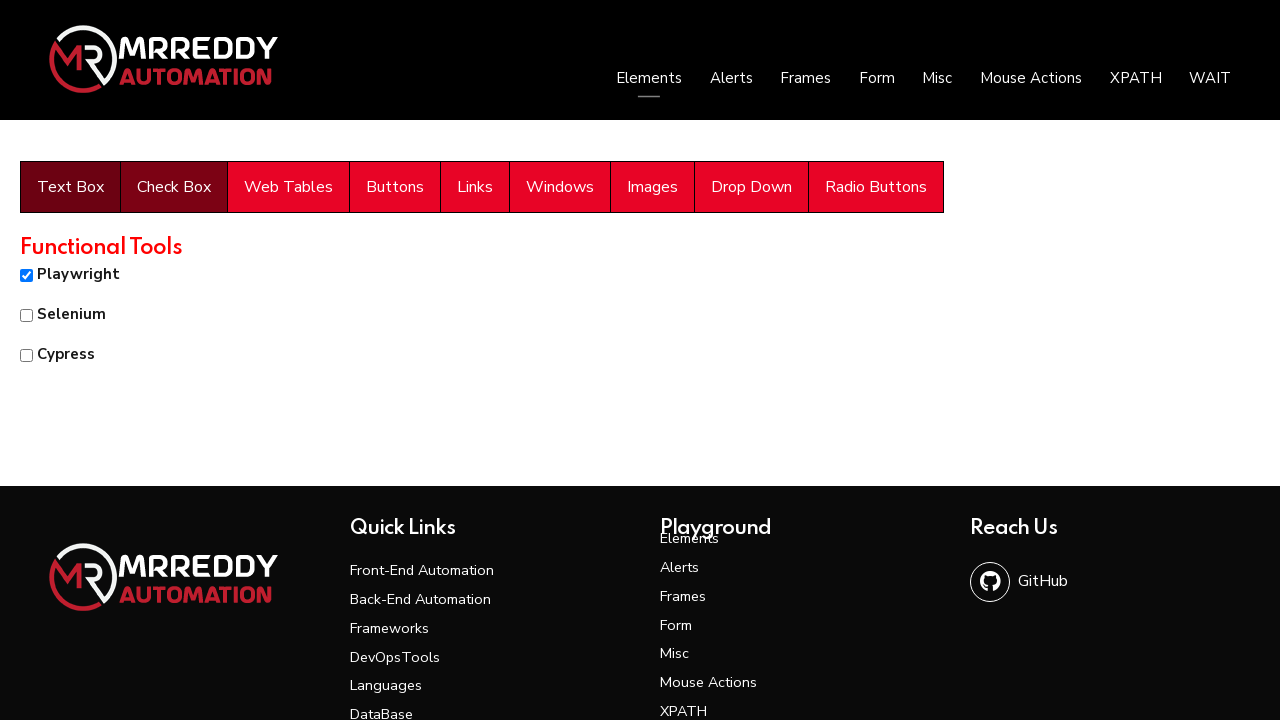

Waited 3 seconds for checkboxes to be visible
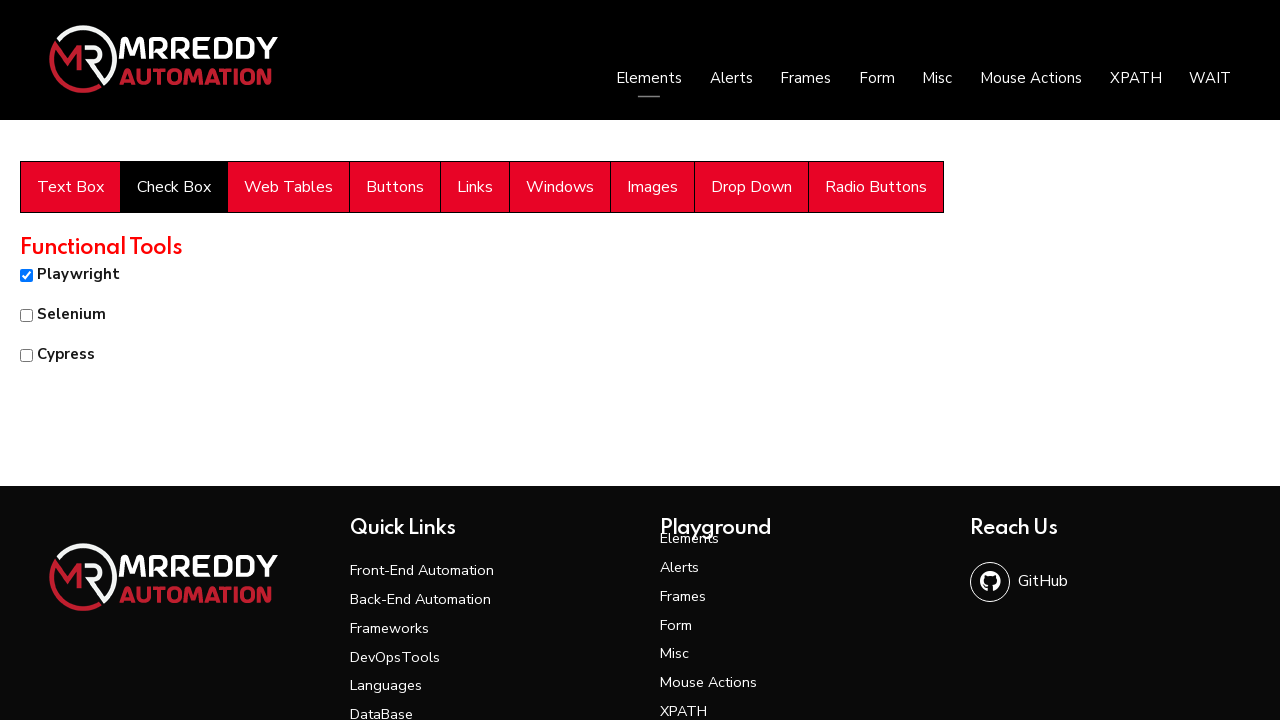

Located 3 checkboxes on the page
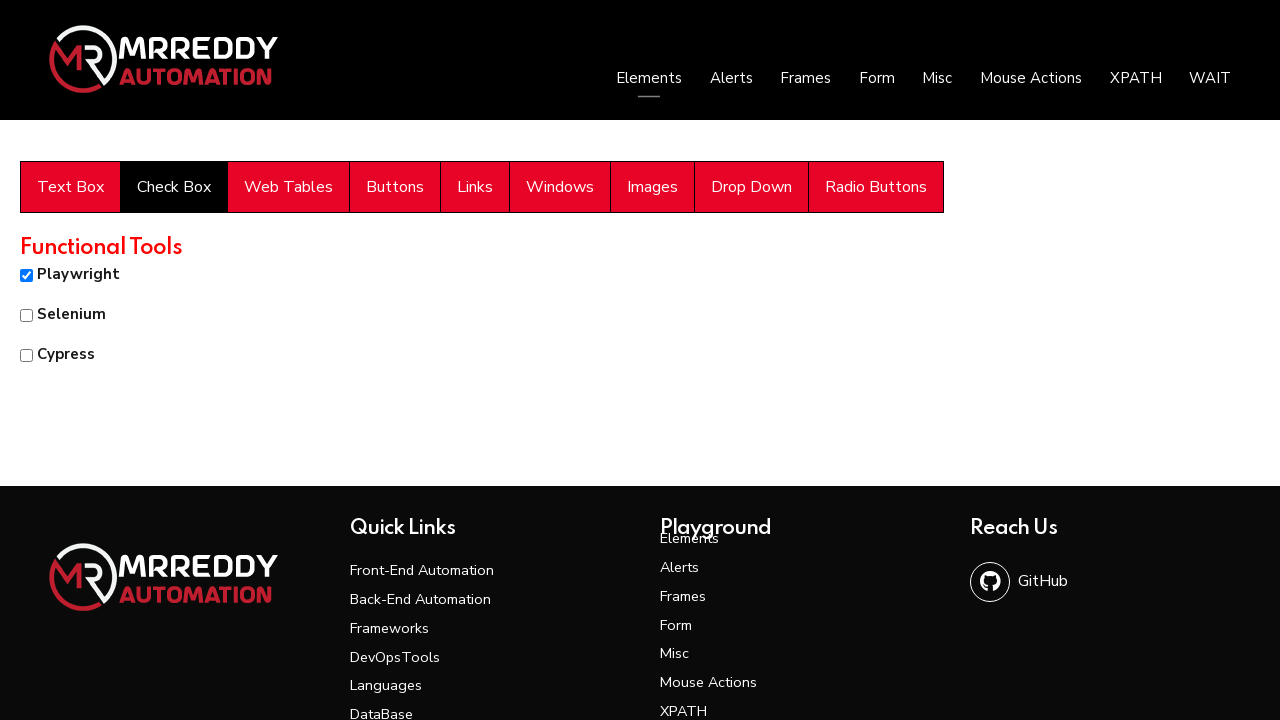

Checked a checkbox on xpath=//input[@type='checkbox'] >> nth=0
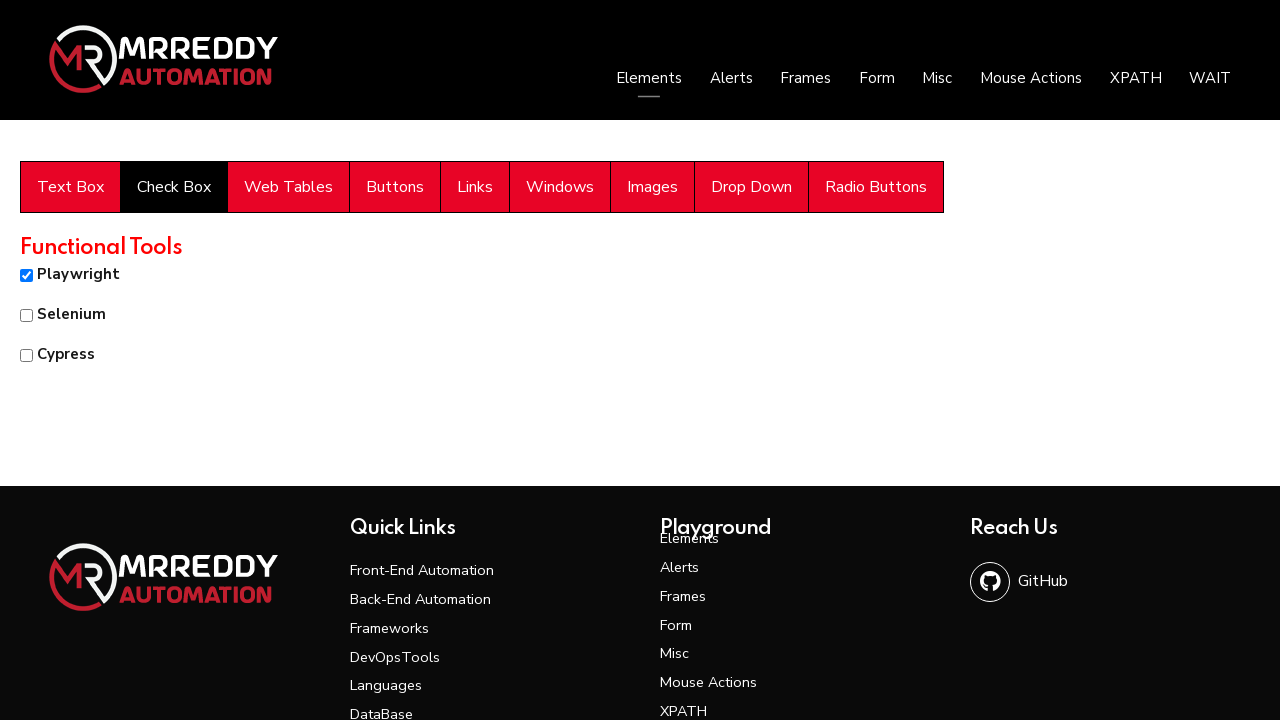

Waited 500ms after checking checkbox
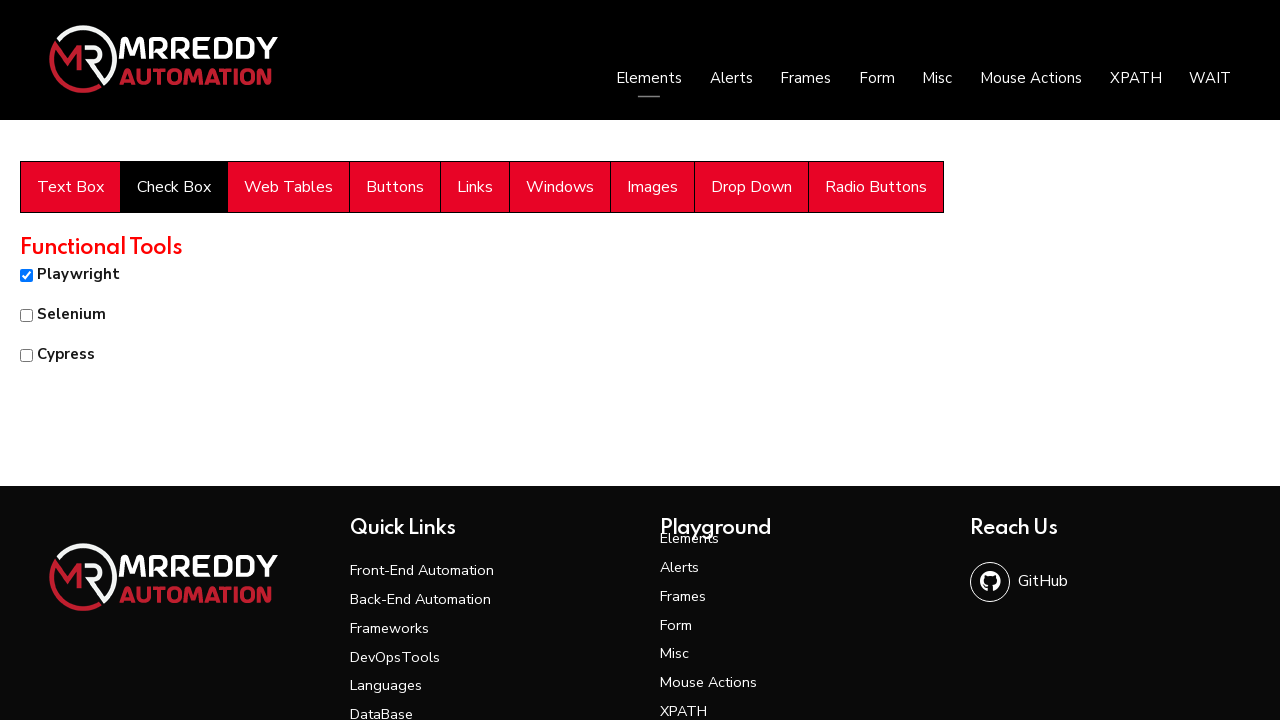

Checked a checkbox at (26, 316) on xpath=//input[@type='checkbox'] >> nth=1
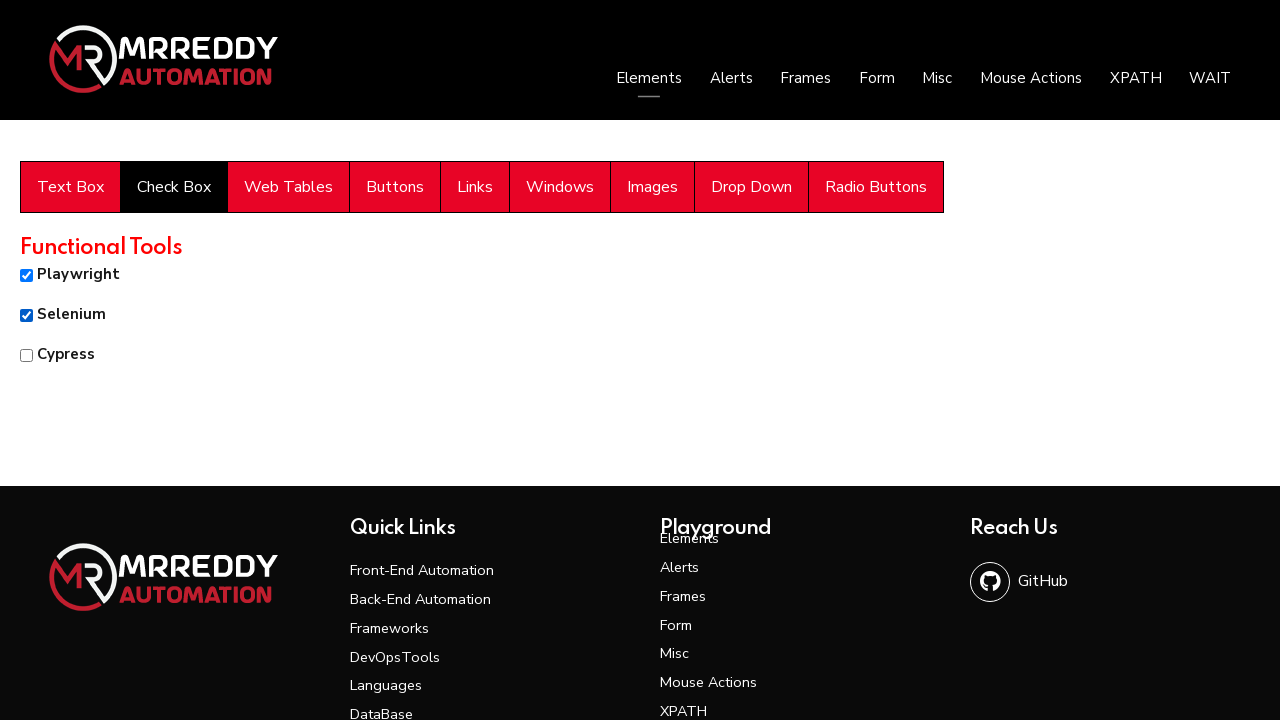

Waited 500ms after checking checkbox
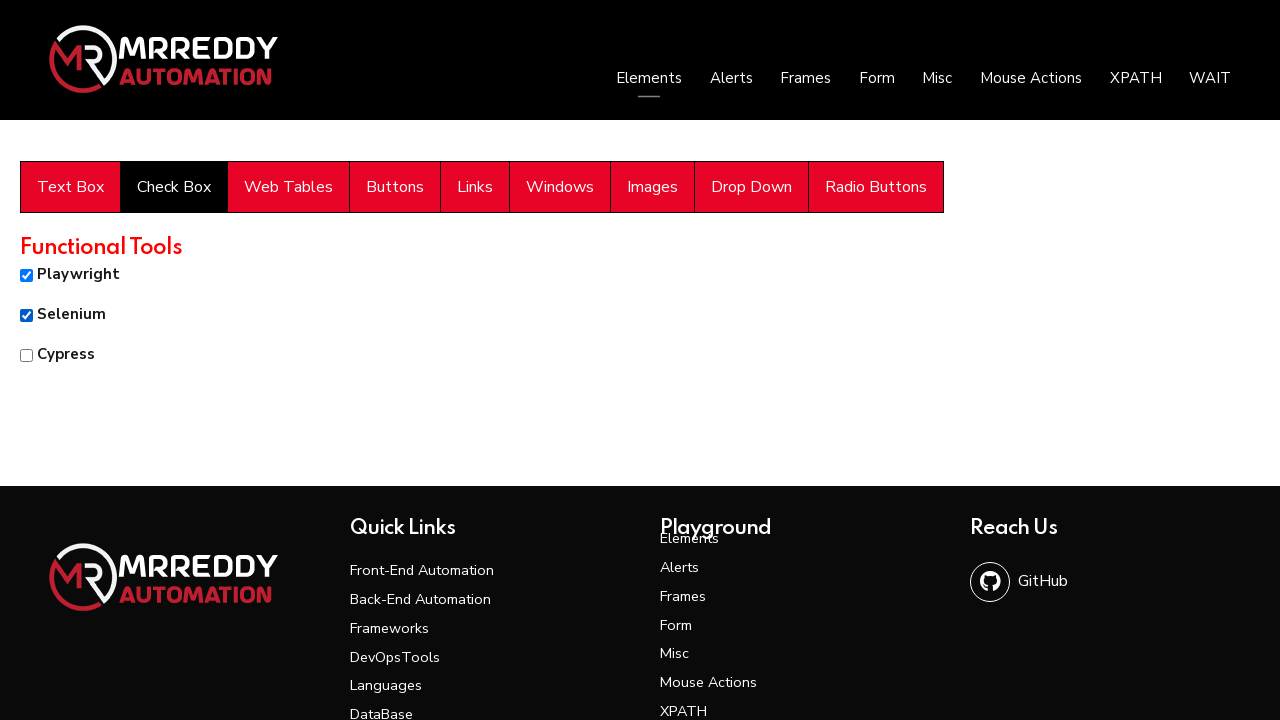

Checked a checkbox at (26, 356) on xpath=//input[@type='checkbox'] >> nth=2
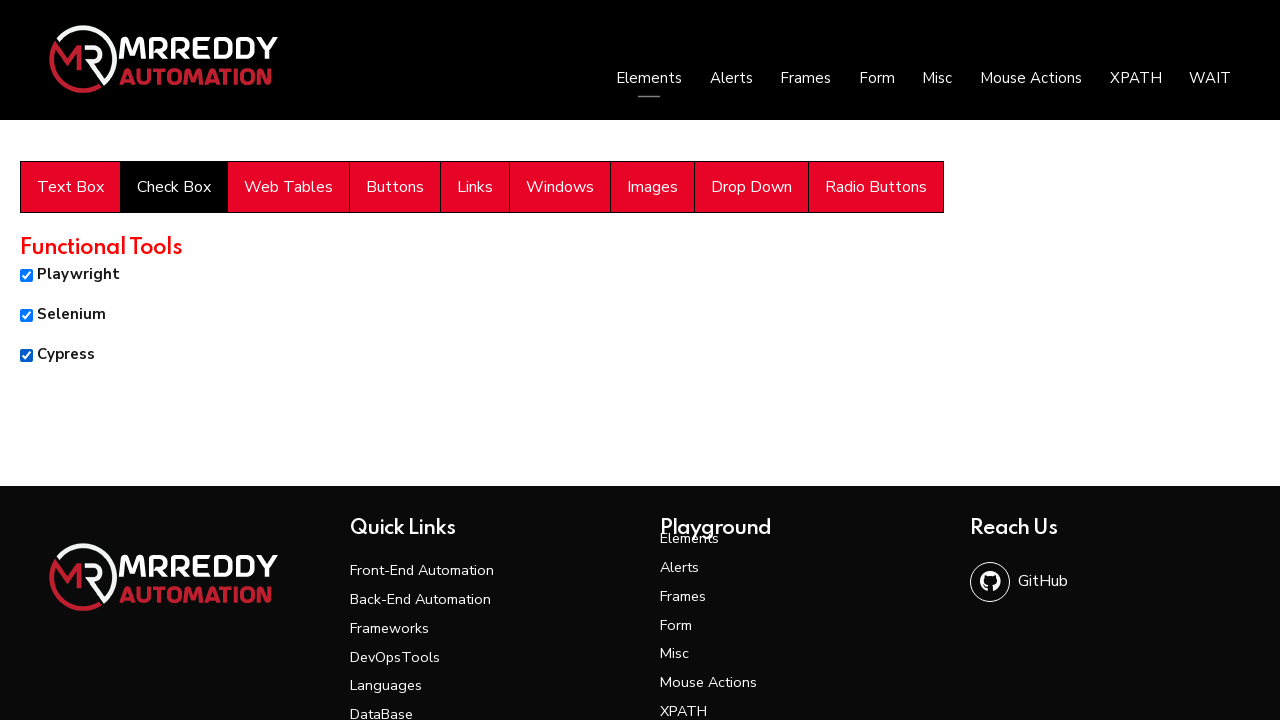

Waited 500ms after checking checkbox
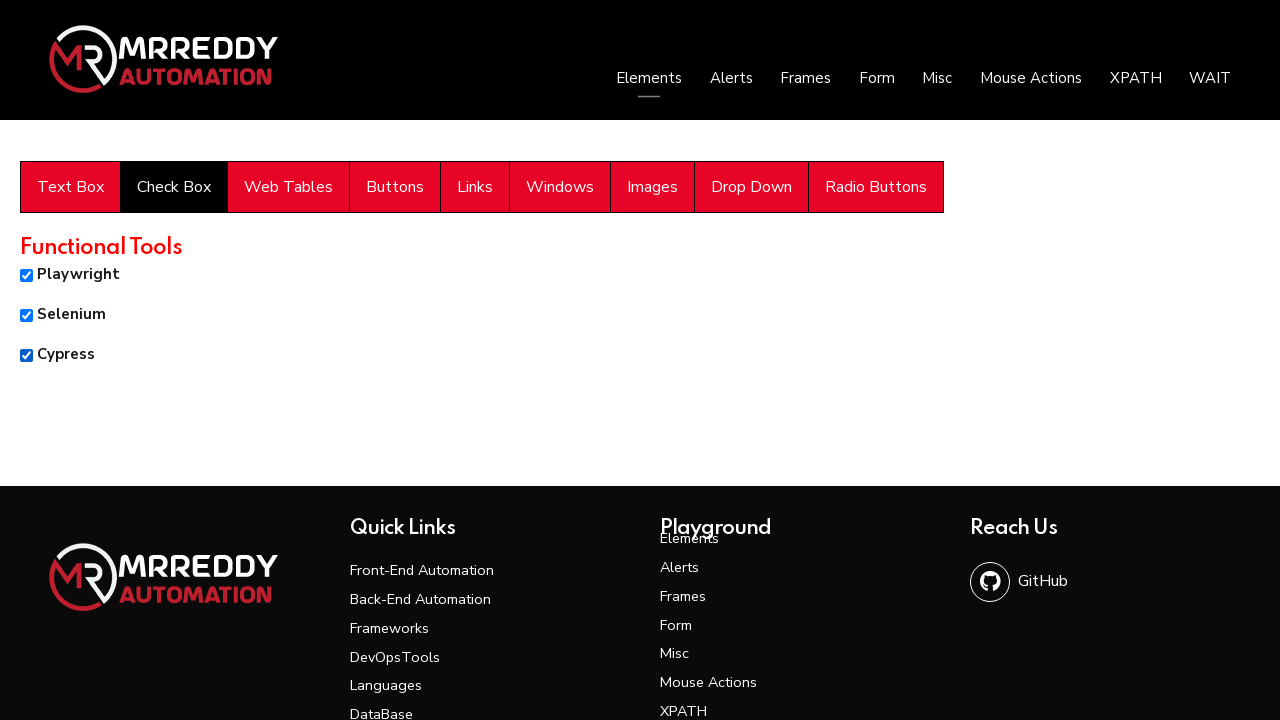

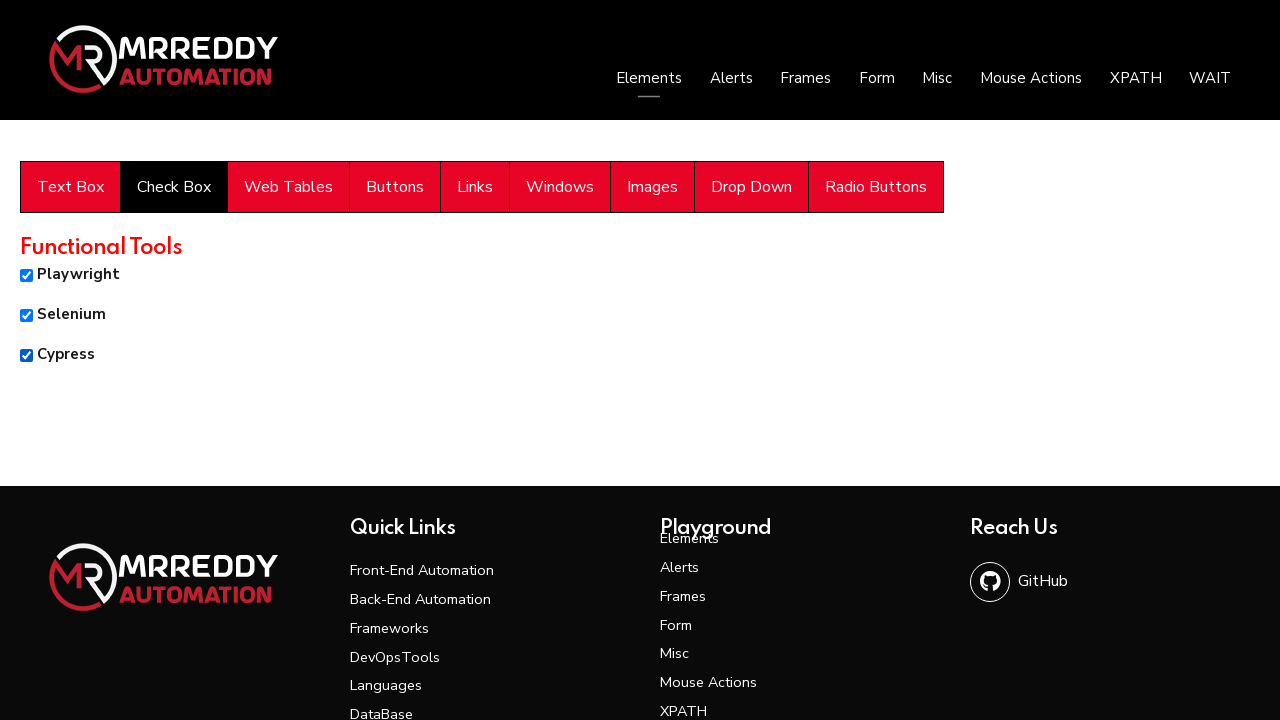